Tests page loading on DemoQA books page with network interception to mock the books API response with custom data.

Starting URL: https://demoqa.com/books

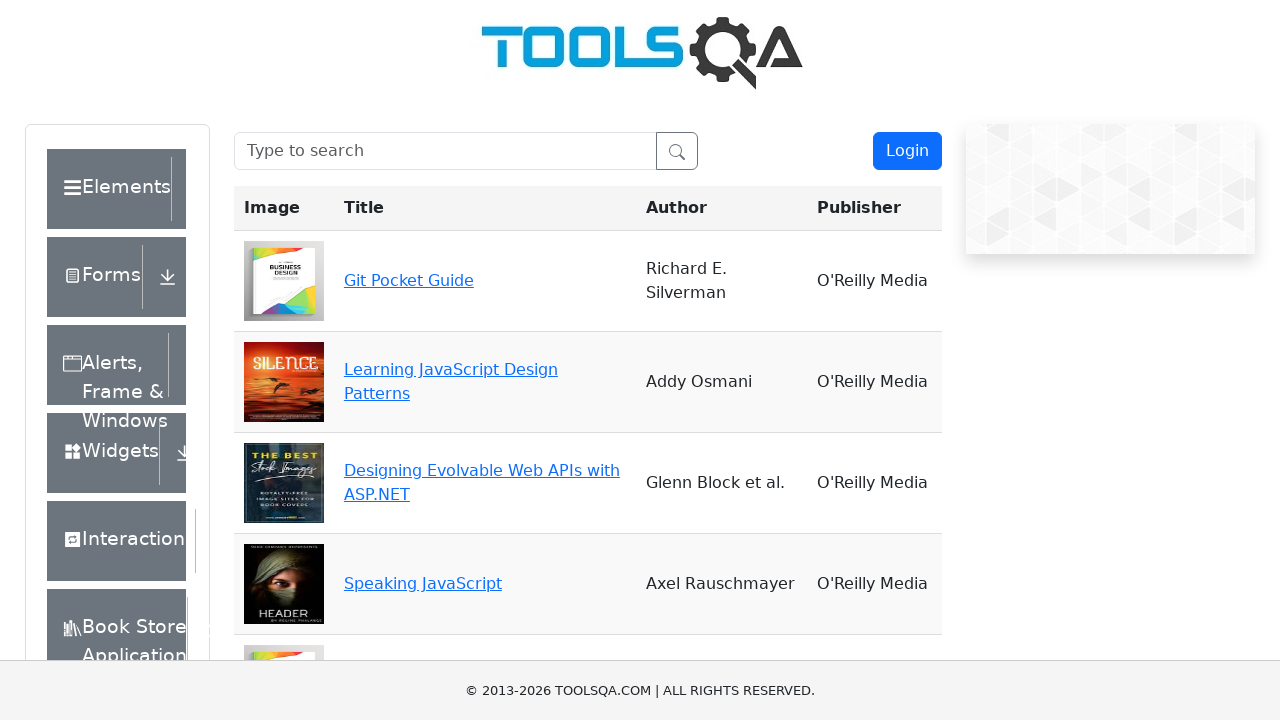

Set up route interception to mock the books API response
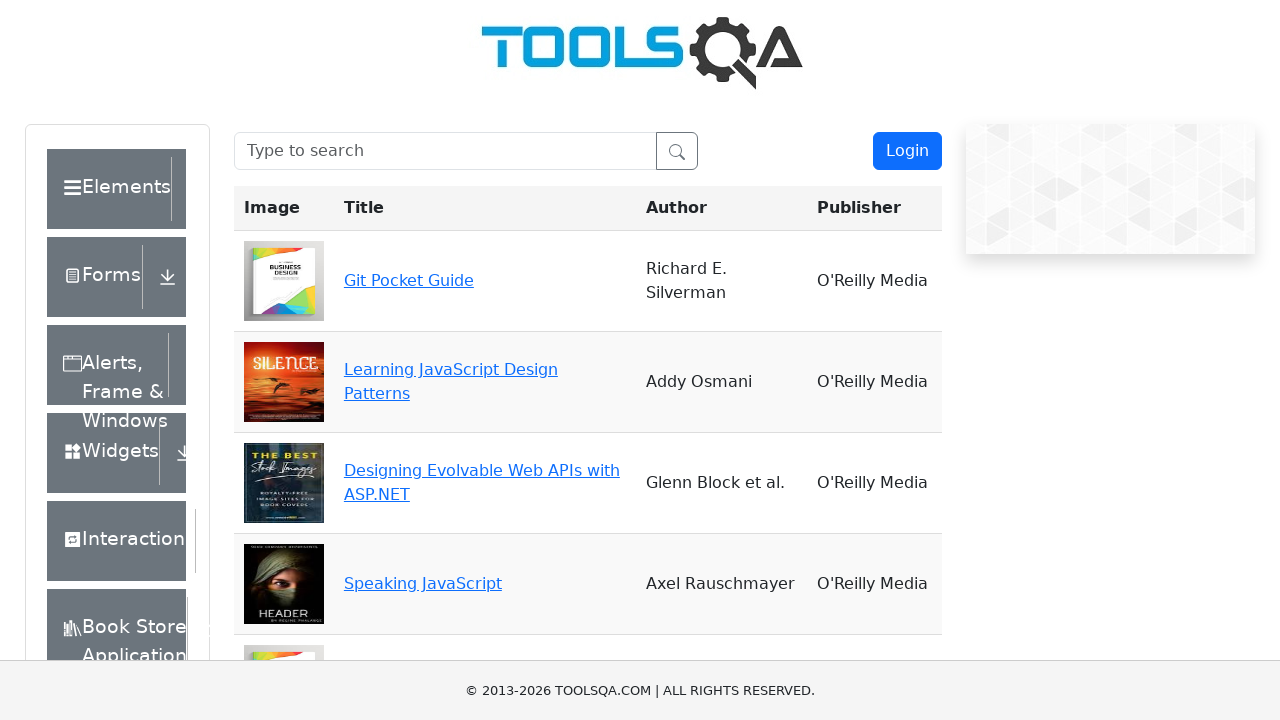

Reloaded the DemoQA books page to trigger intercepted API request
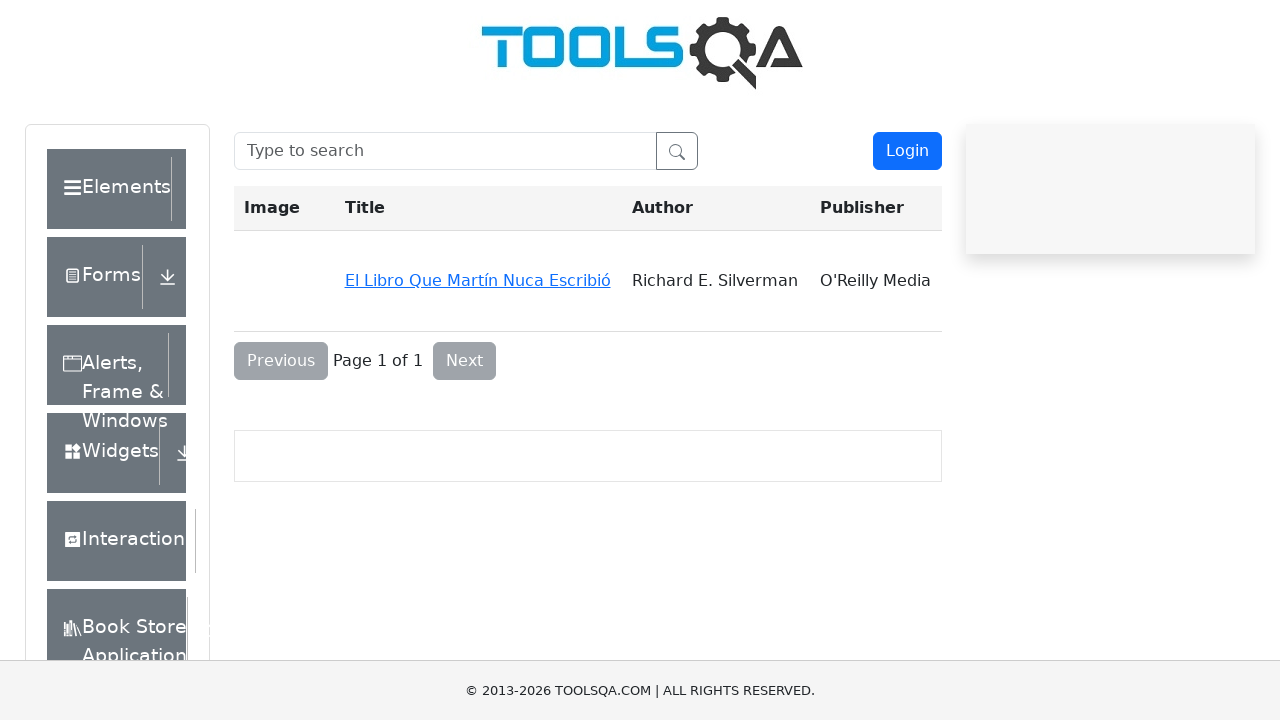

Page finished loading with networkidle state
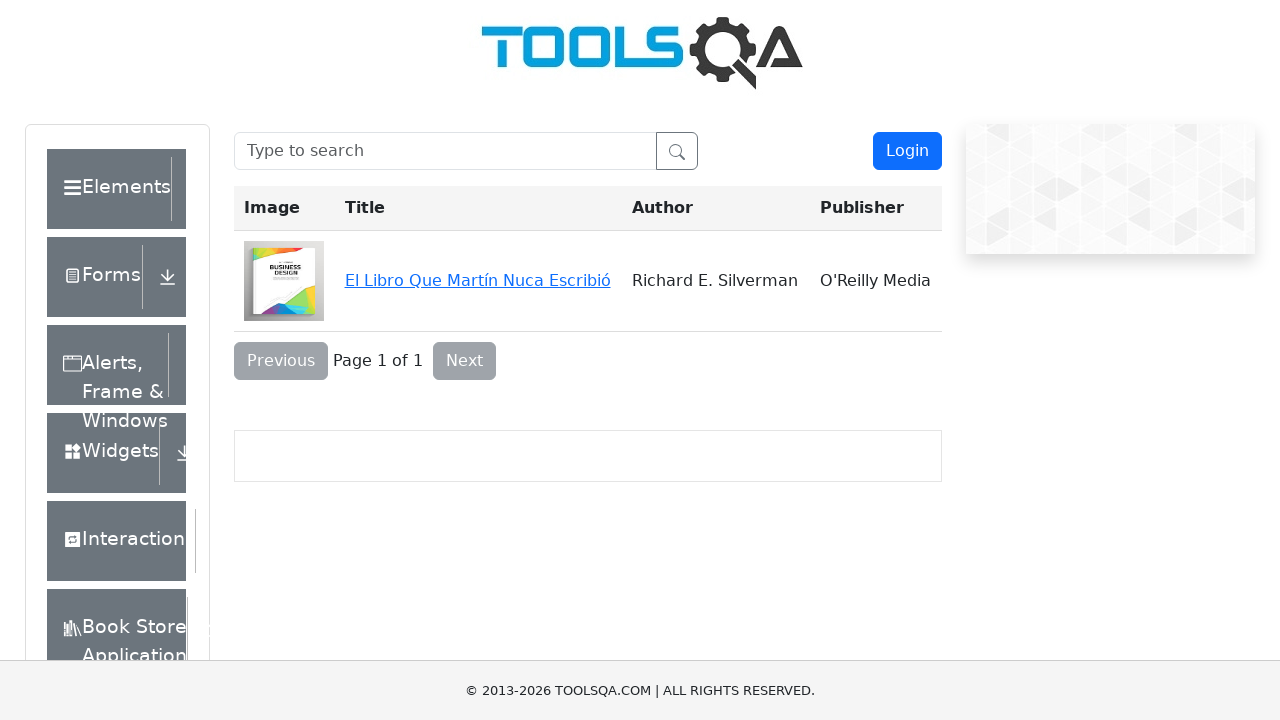

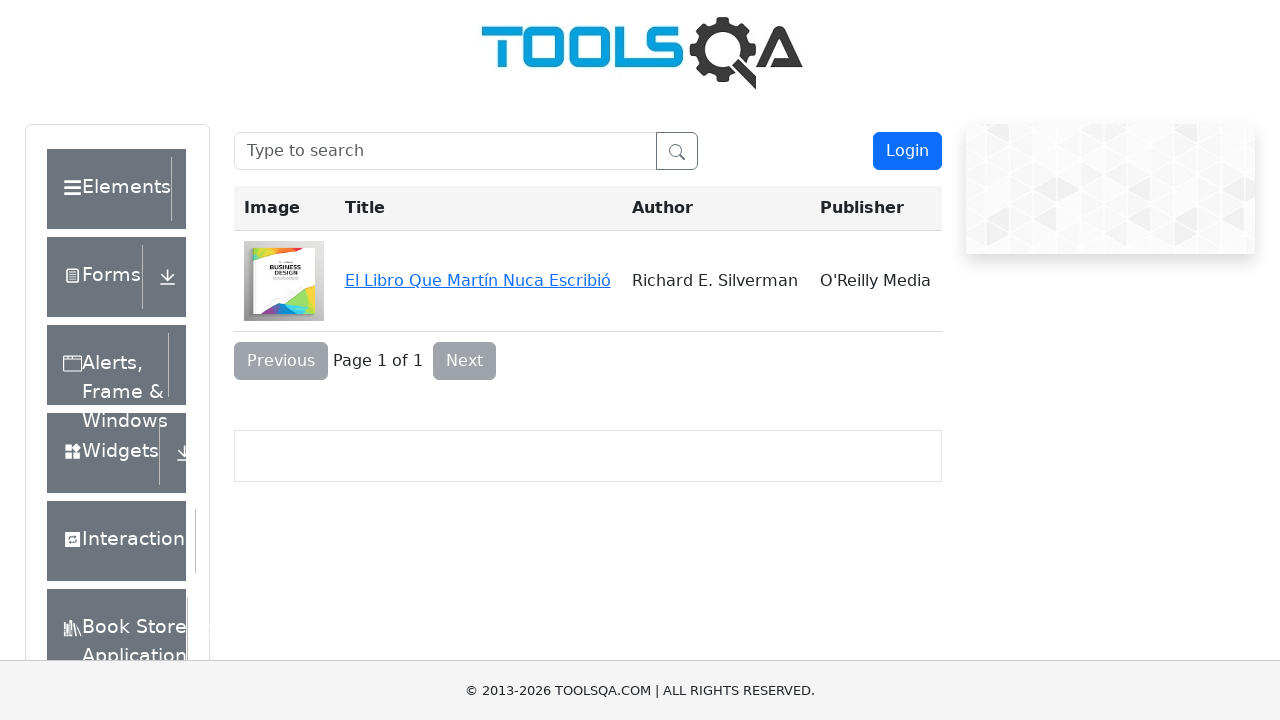